Navigates to W3Schools HTML tables tutorial page and verifies that the example table with customer data is displayed with its rows and cells.

Starting URL: https://www.w3schools.com/html/html_tables.asp

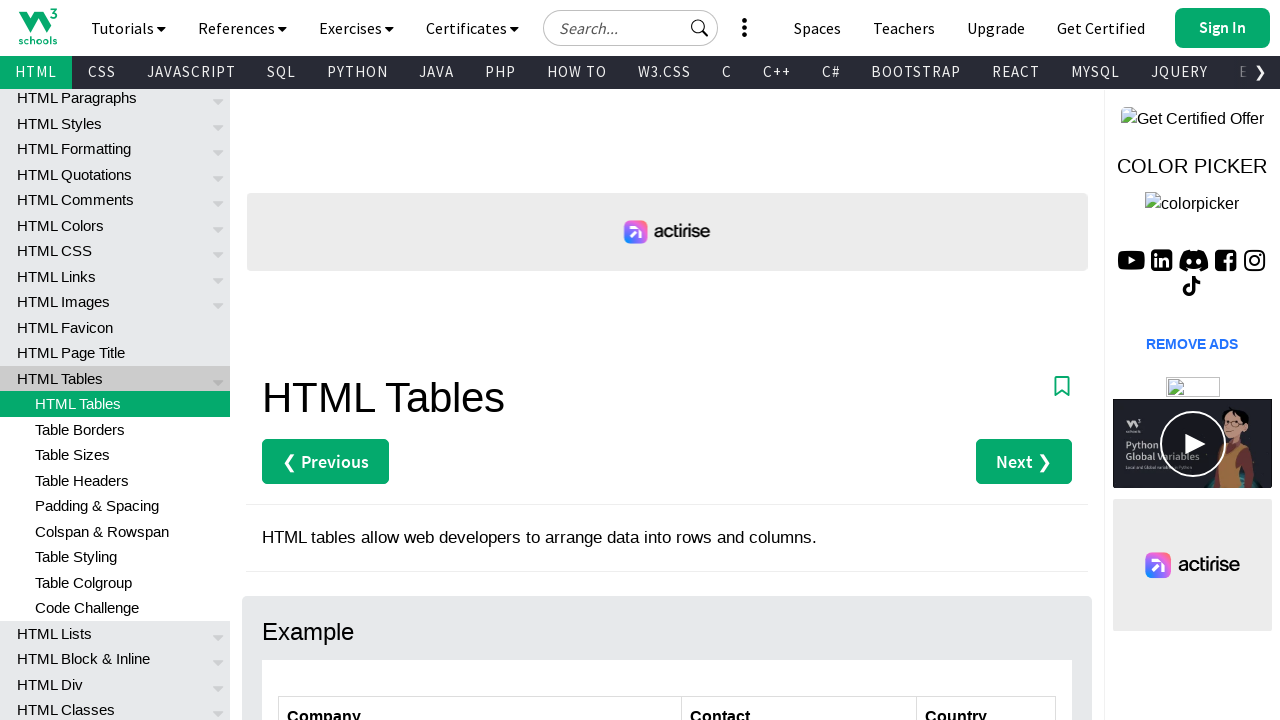

Navigated to W3Schools HTML tables tutorial page
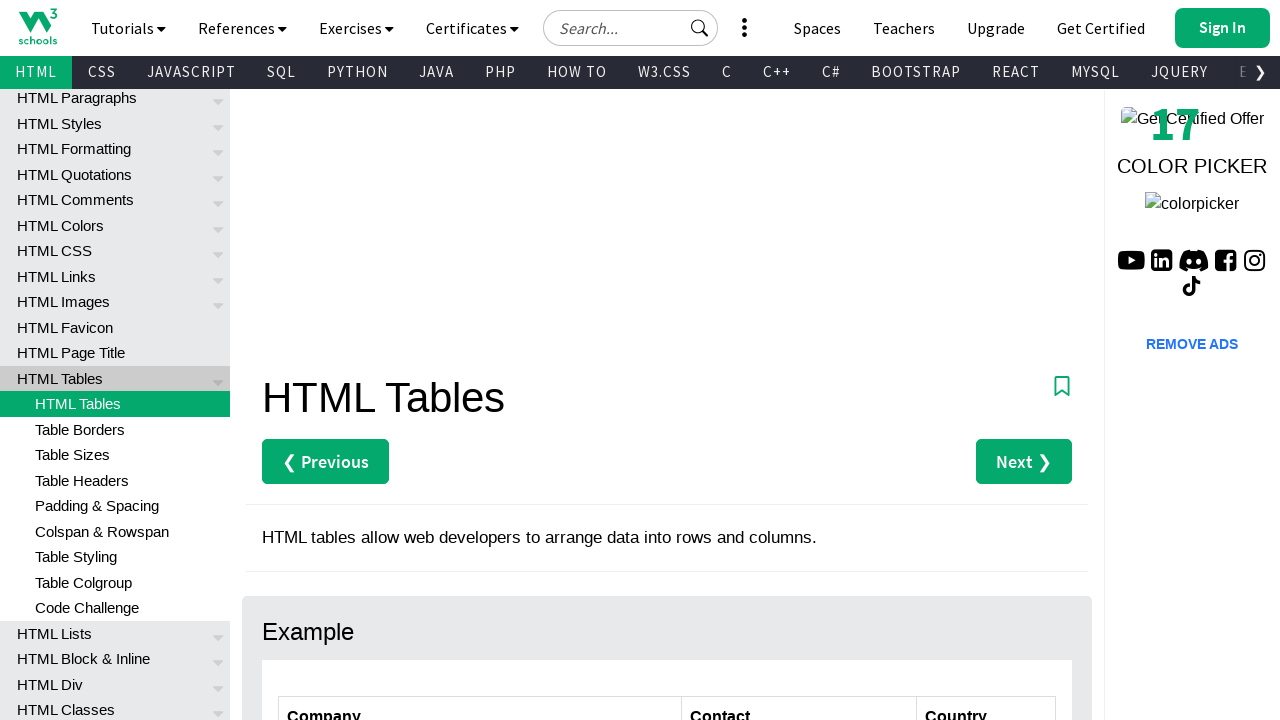

Customers table with ID 'customers' is now visible
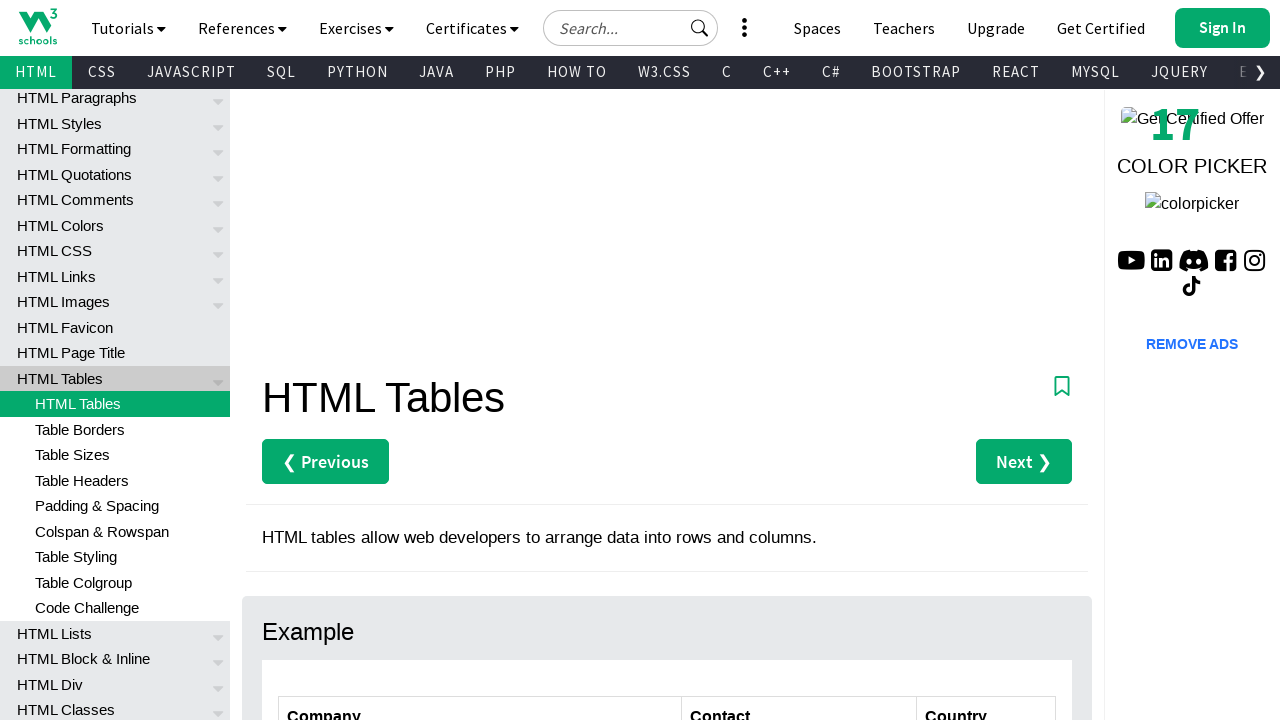

Table rows are present in the customers table
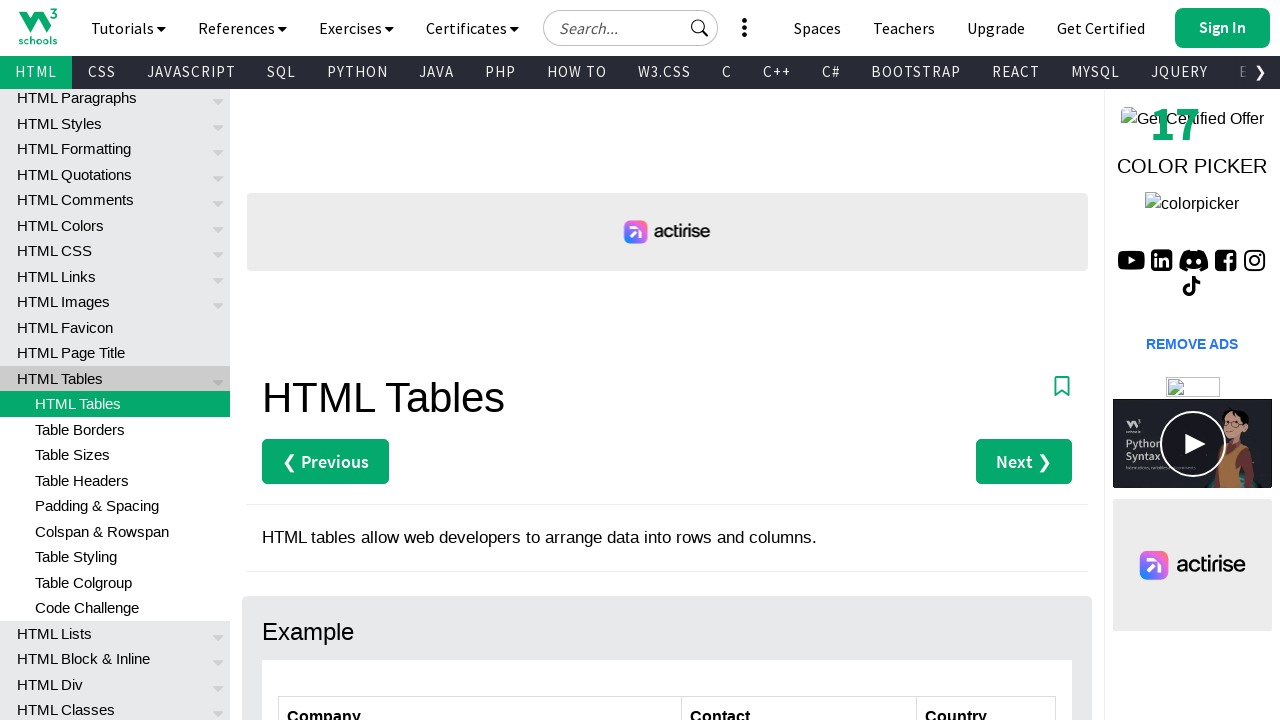

Table cells with customer data are displayed in the table
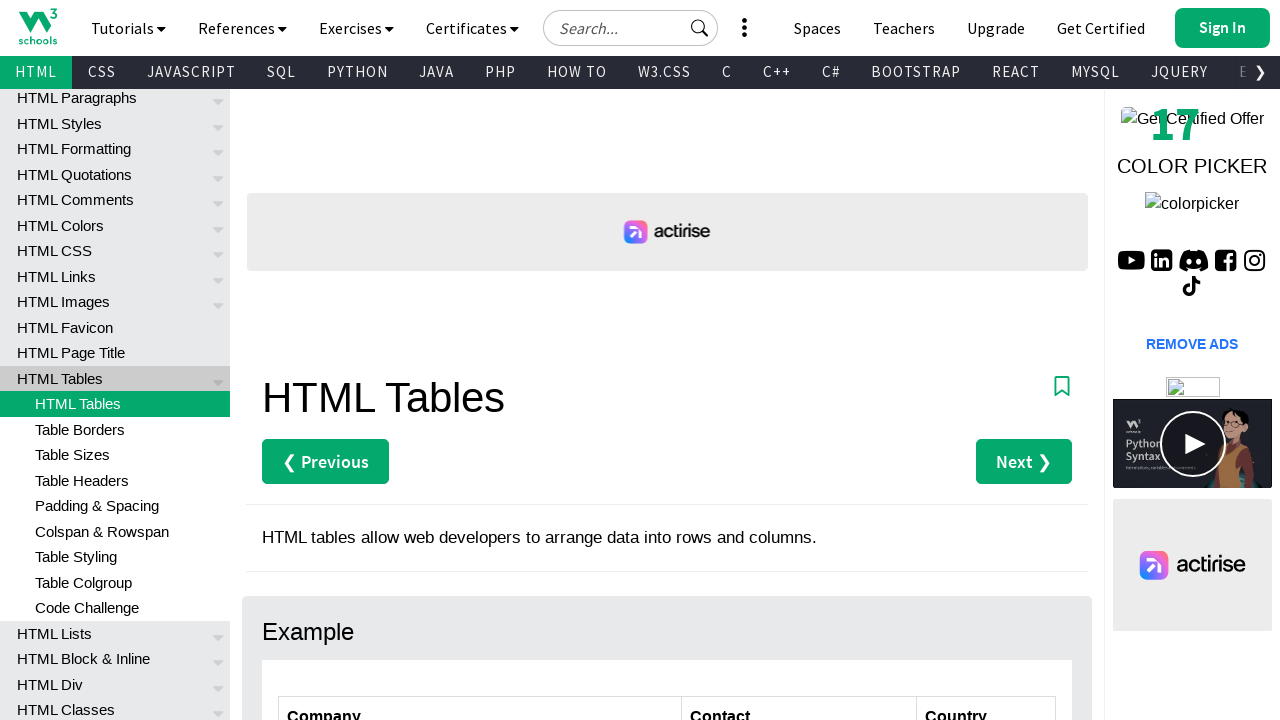

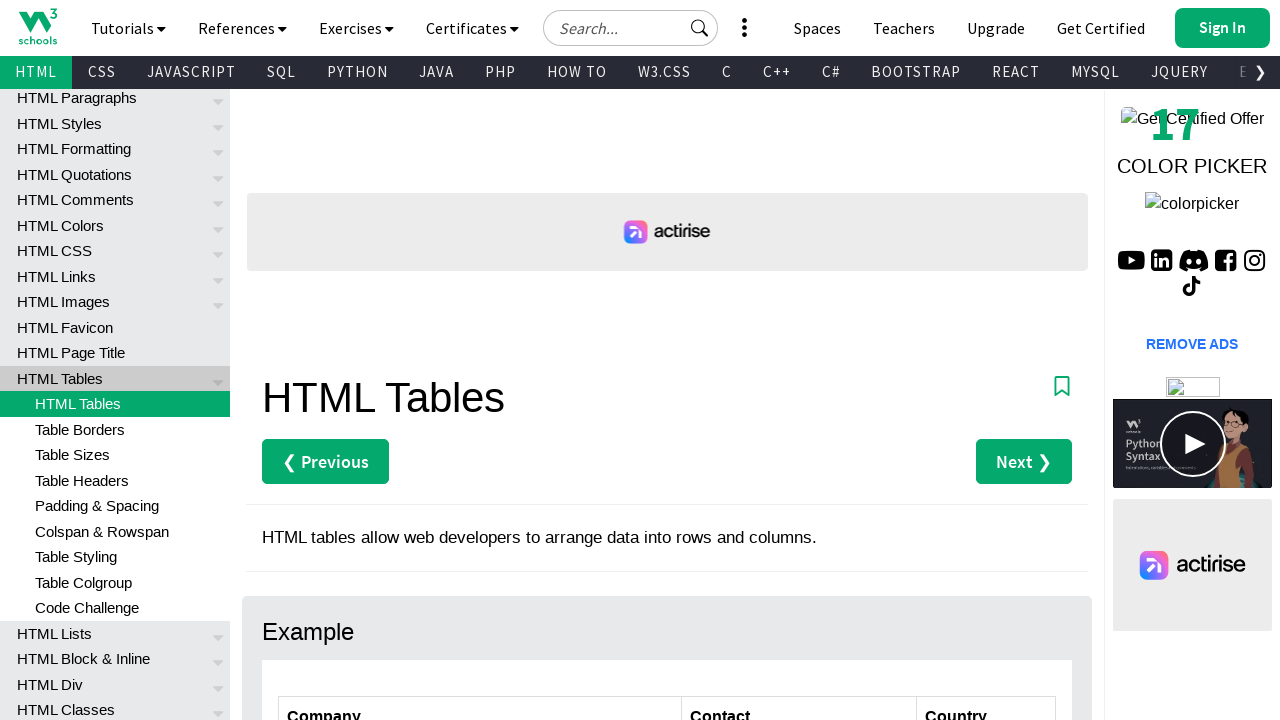